Tests handling of a JavaScript confirmation dialog by clicking a confirm button, accepting the dialog, and verifying the result message

Starting URL: https://testautomationpractice.blogspot.com

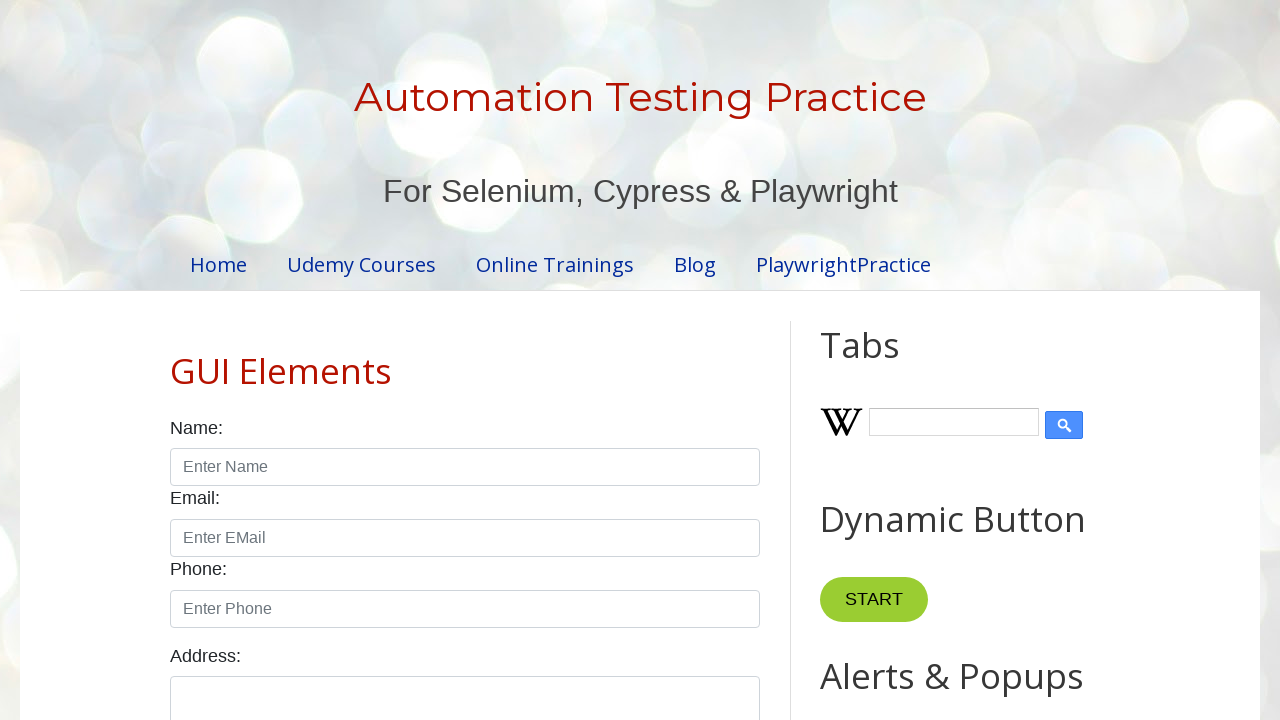

Set up dialog handler to accept confirmation dialogs
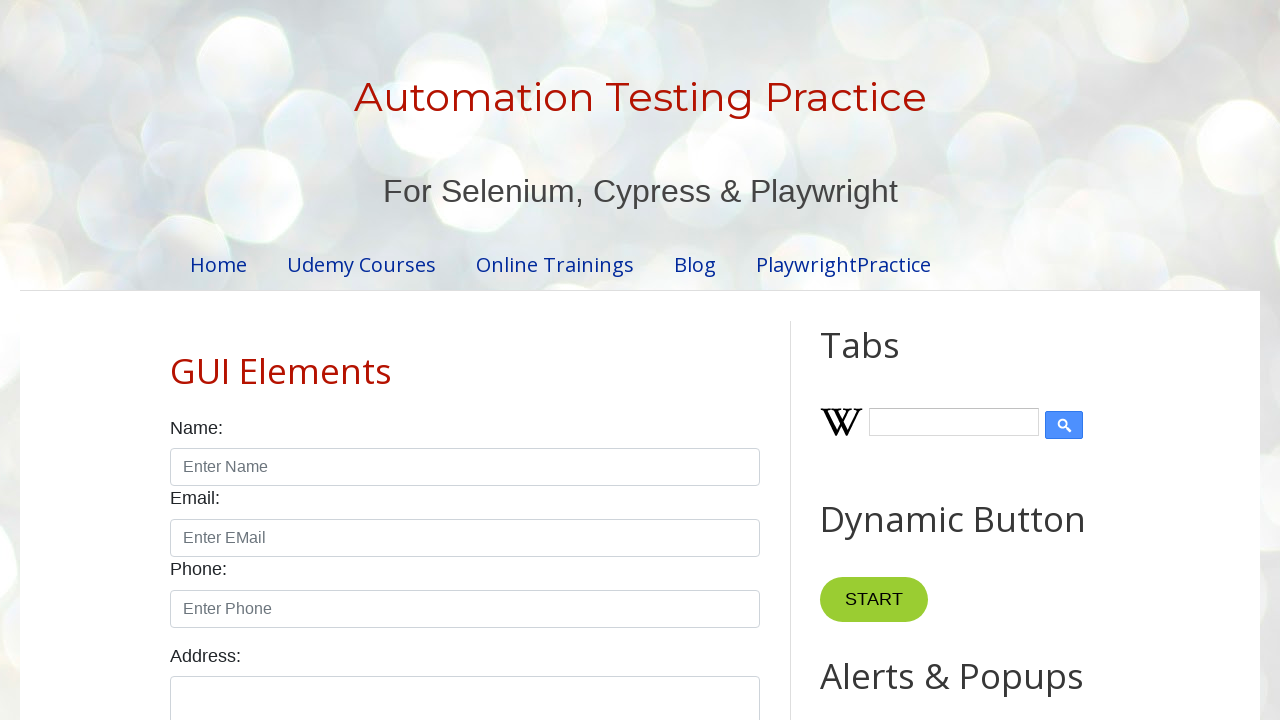

Clicked the confirm alert button at (912, 360) on xpath=//*[@id="HTML9"]/div[1]/button[2]
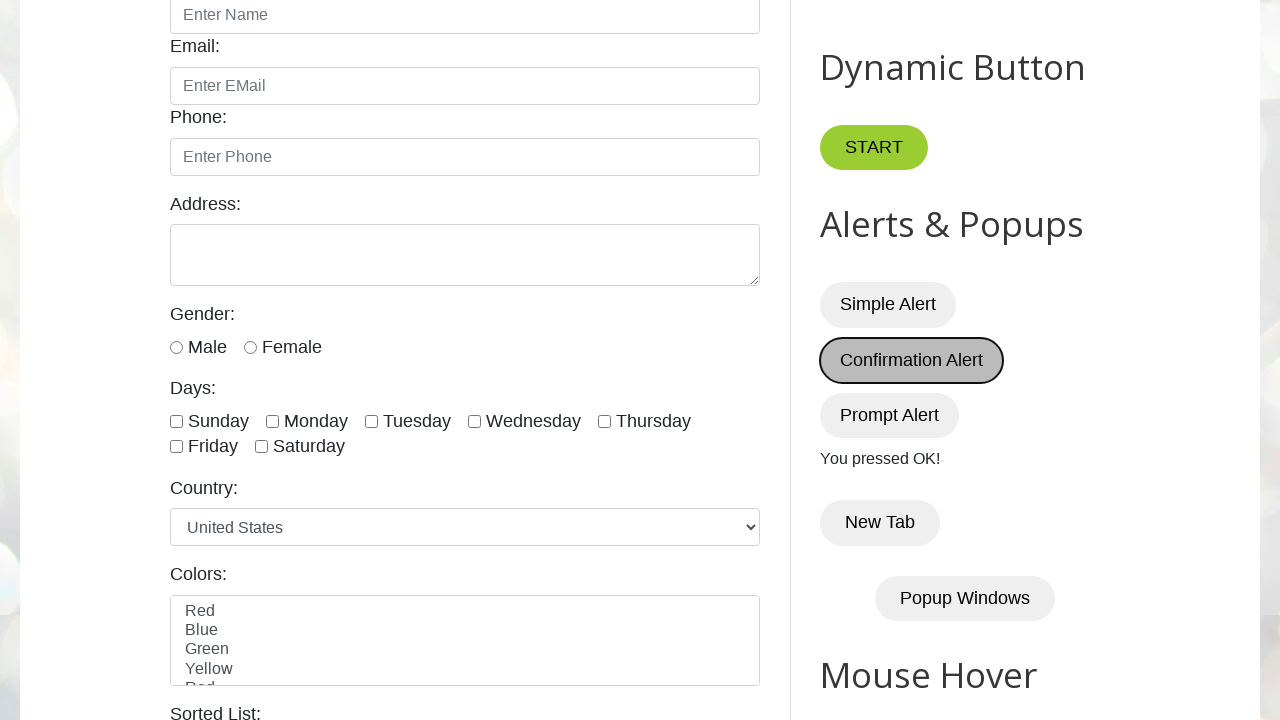

Verified result message displays 'You pressed OK!'
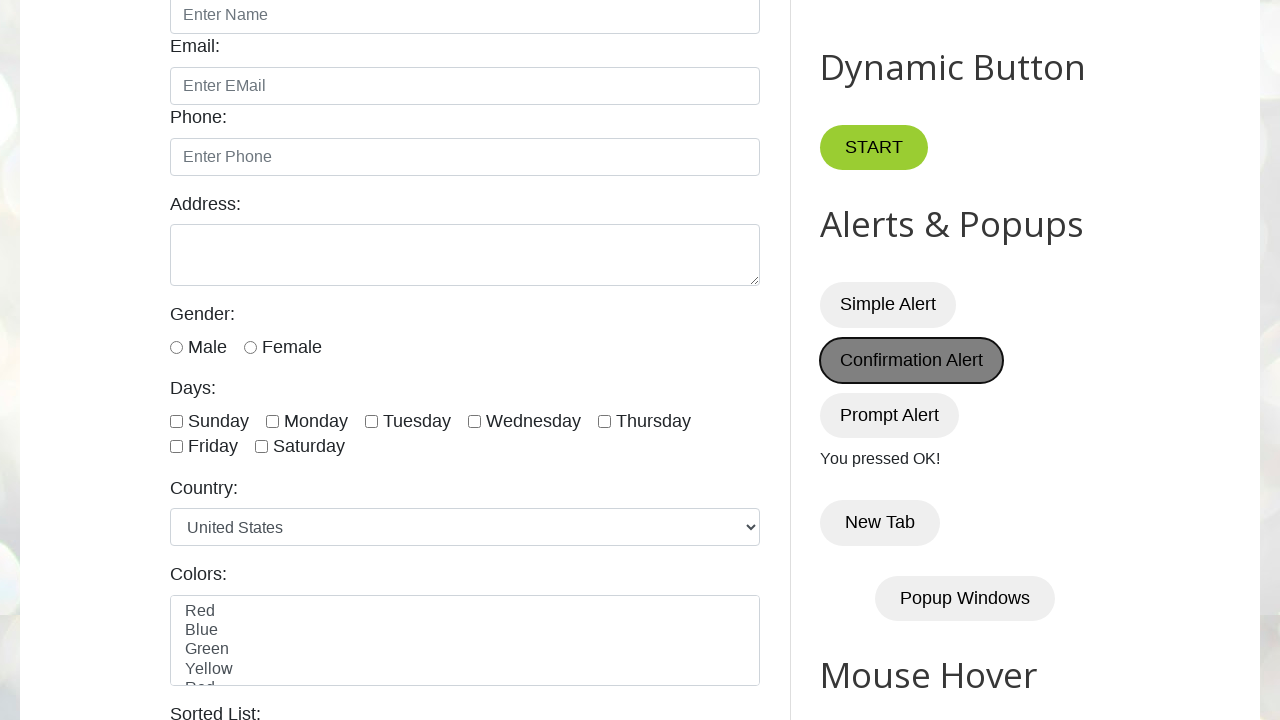

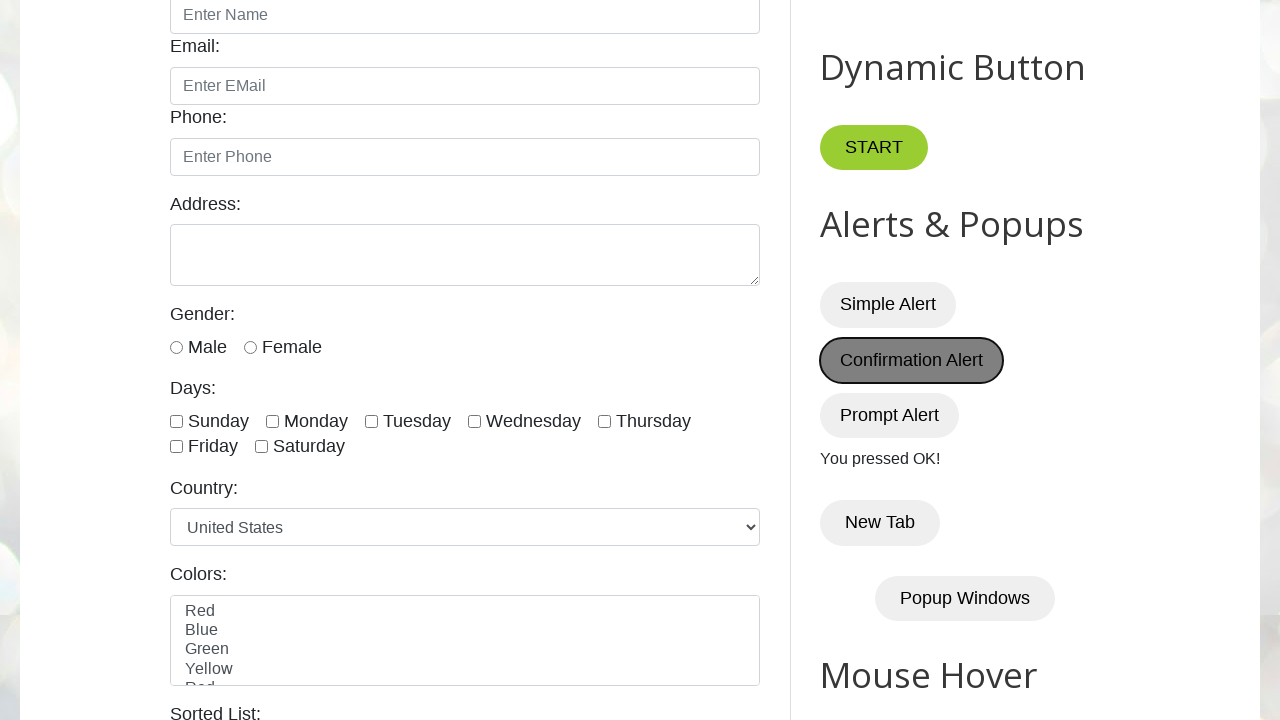